Clicks on a link identified by ID and verifies the new page title

Starting URL: http://saucelabs.com/test/guinea-pig

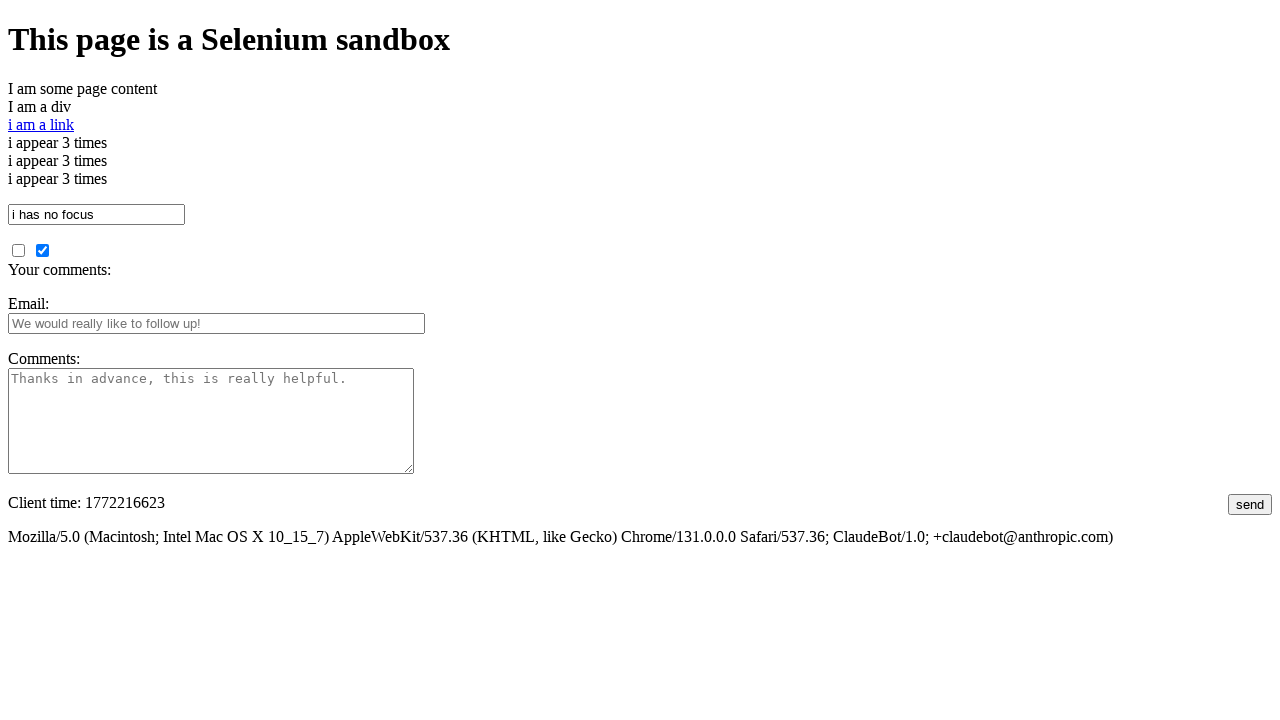

Clicked on link with ID 'i am a link' at (41, 124) on #i\ am\ a\ link
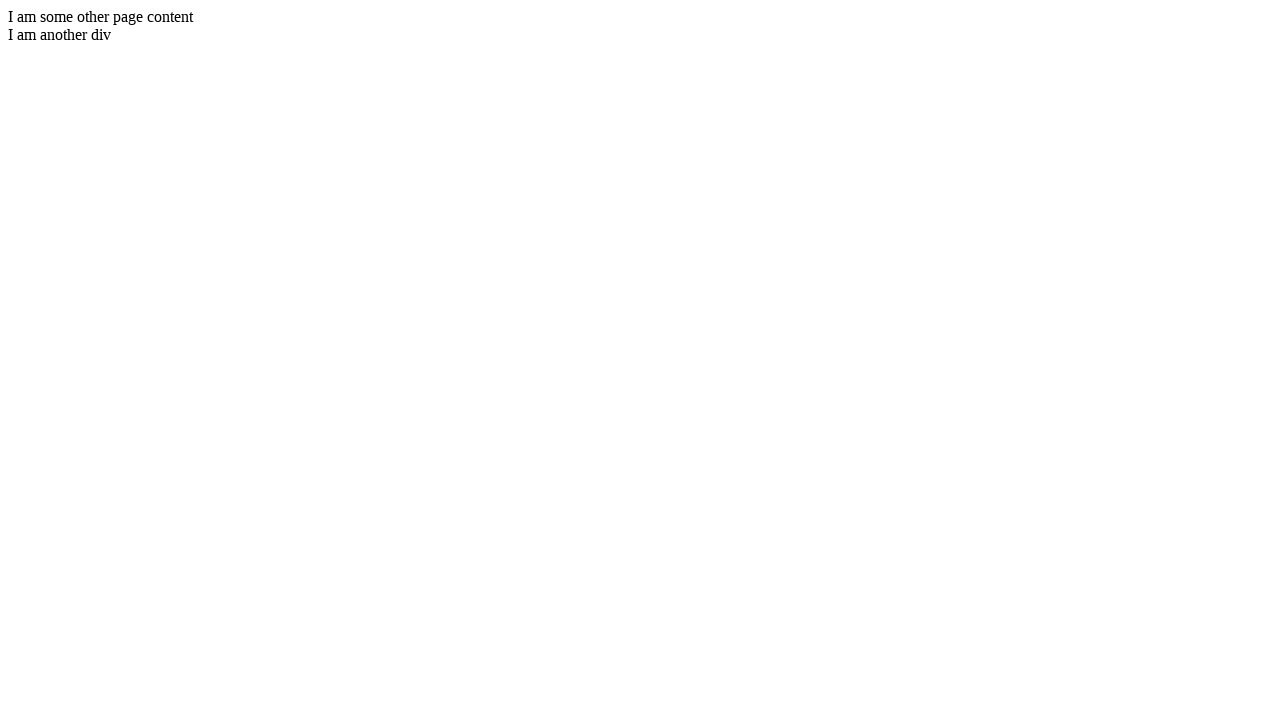

Waited for page load to complete
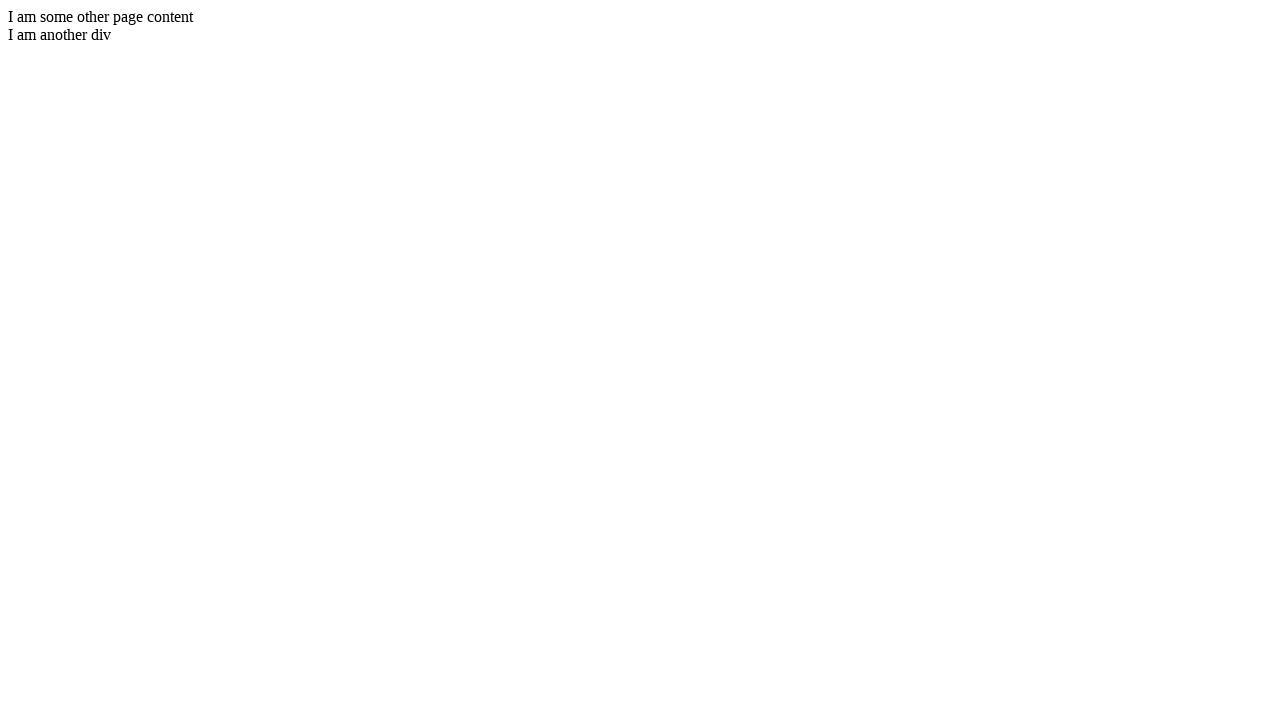

Verified new page title contains 'I am another page title'
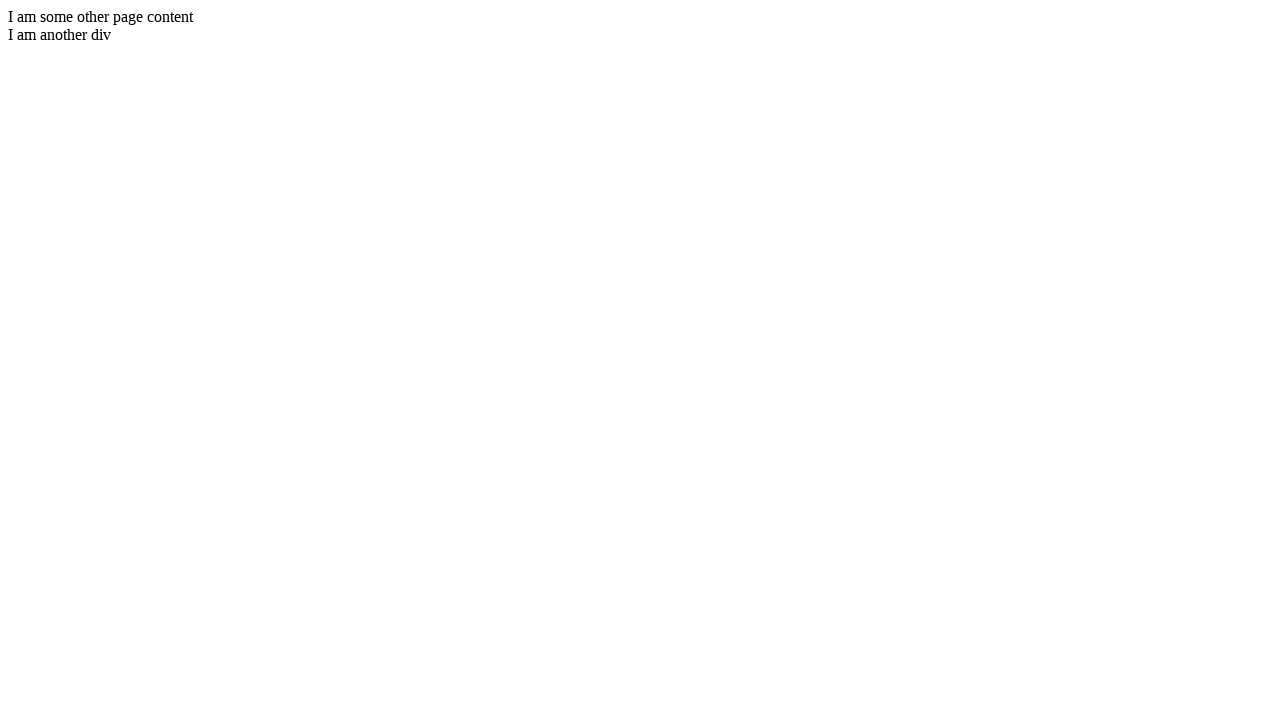

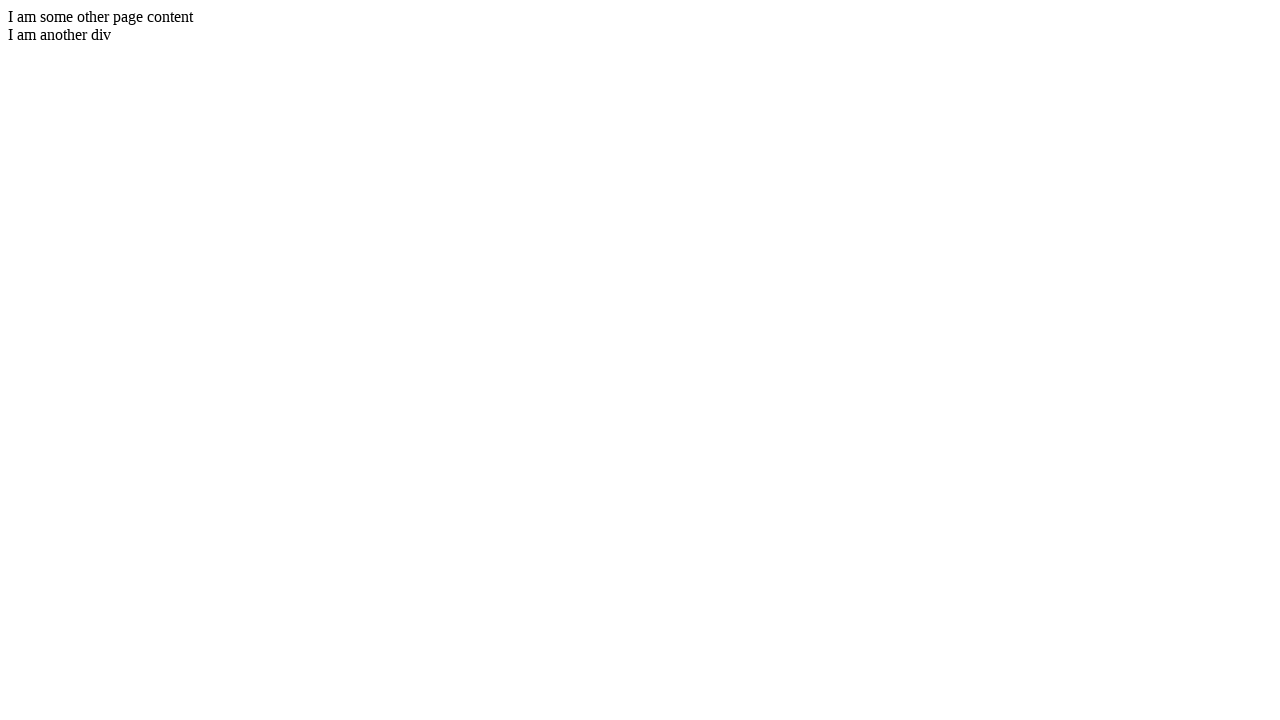